Tests tooltip functionality by hovering over an age input field within an iframe and verifying the tooltip message appears

Starting URL: http://jqueryui.com/tooltip/

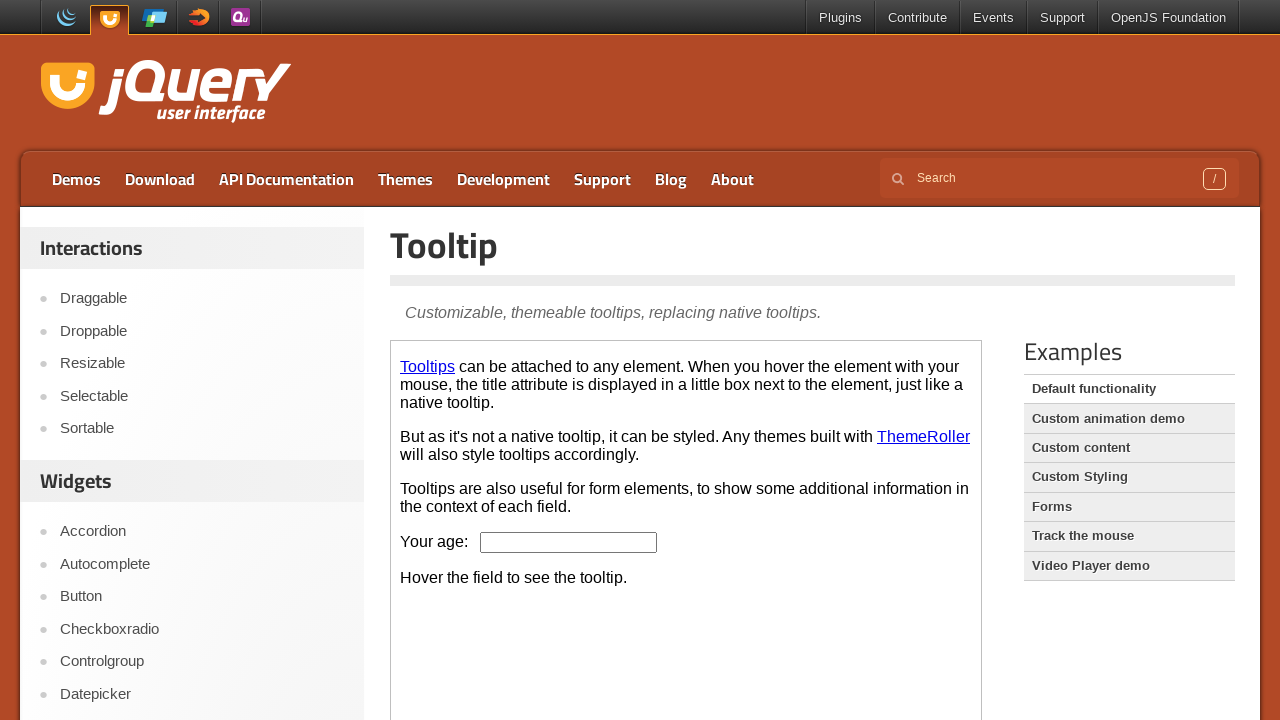

Located the demo iframe
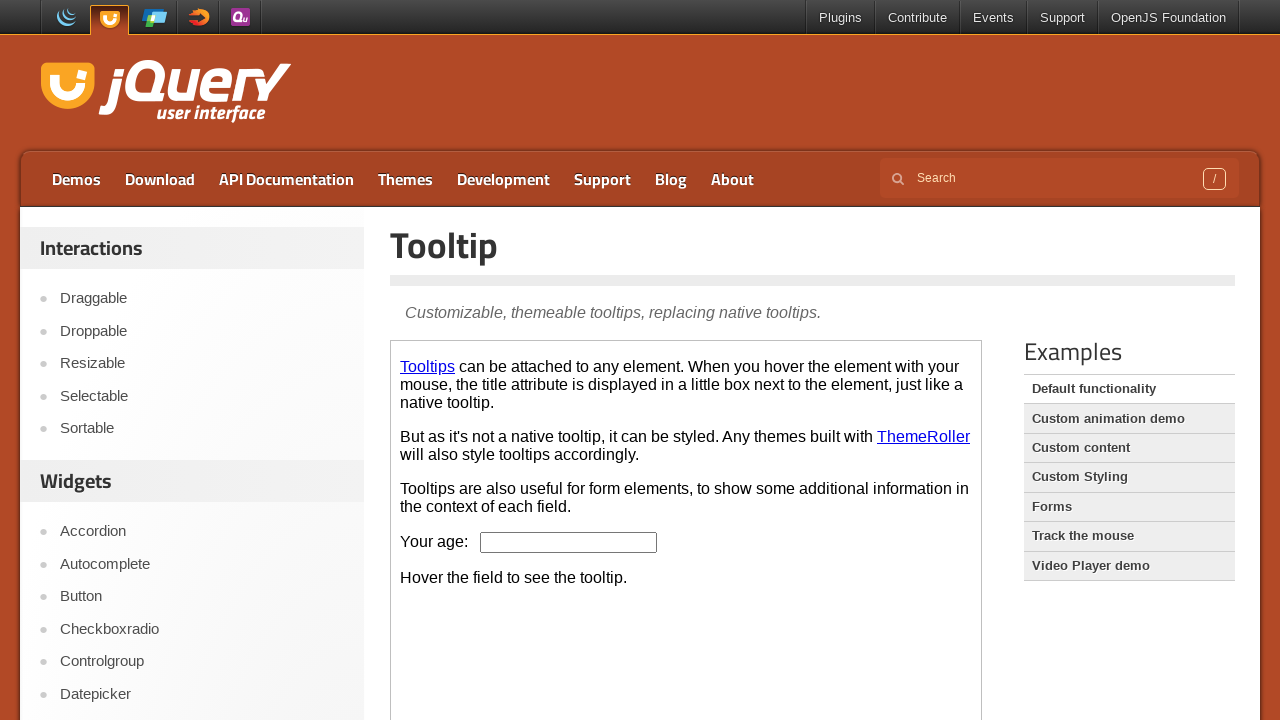

Hovered over the age input field to trigger tooltip at (569, 542) on .demo-frame >> internal:control=enter-frame >> #age
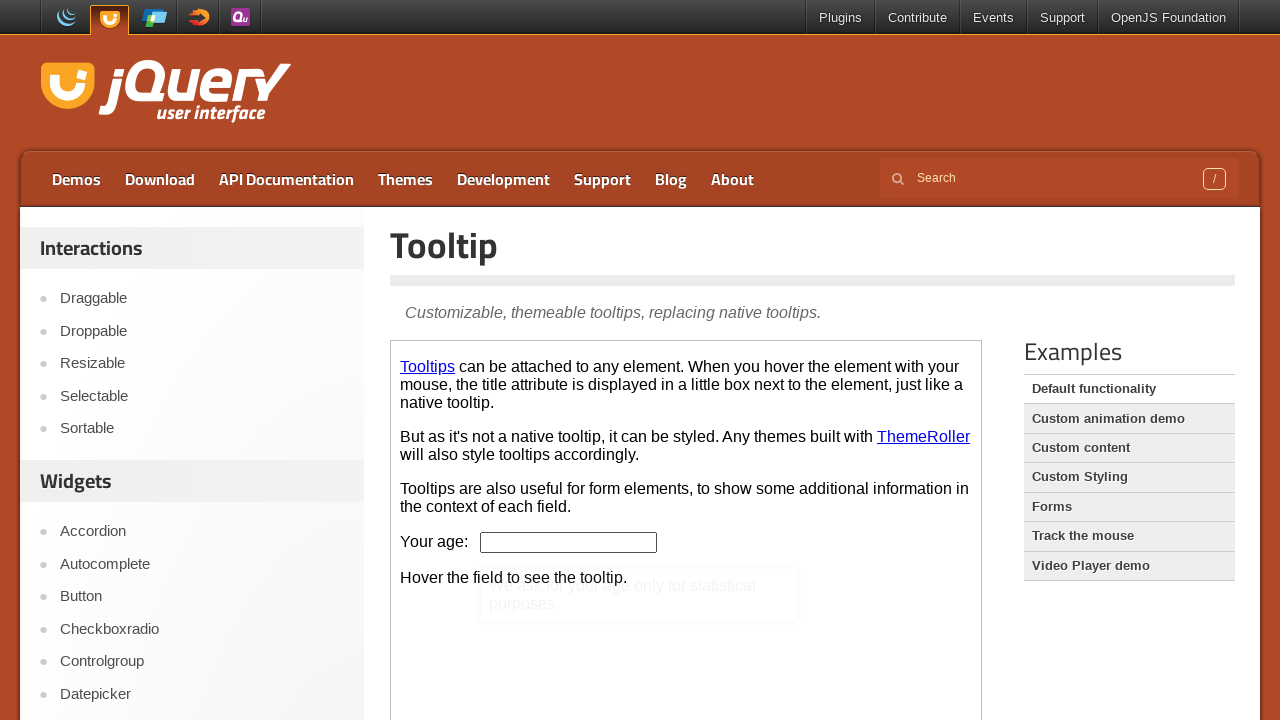

Located tooltip element
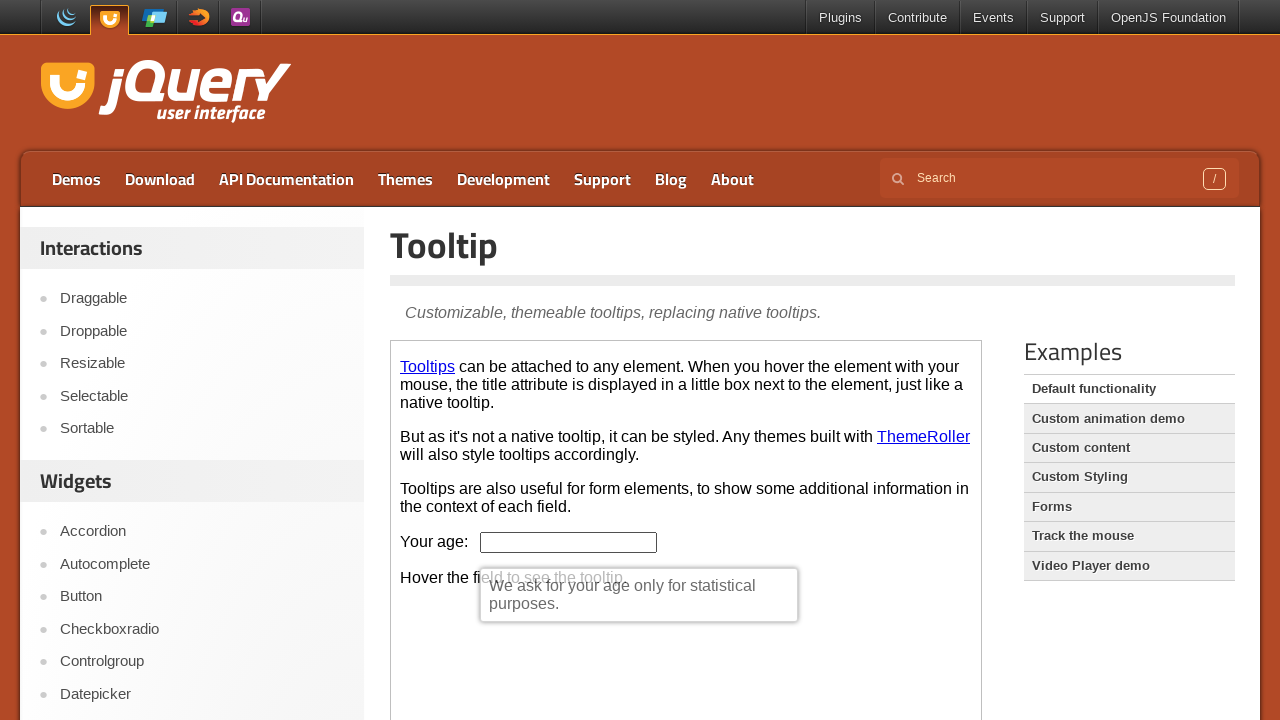

Tooltip became visible
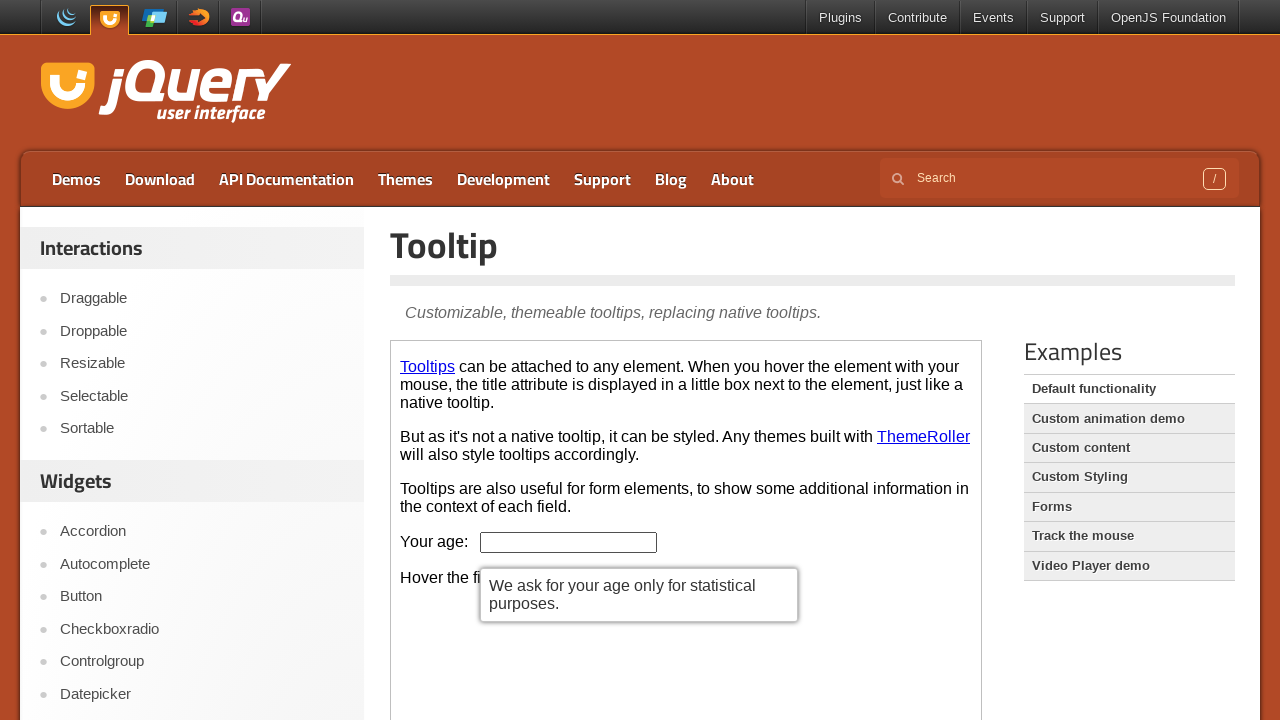

Verified tooltip message text matches expected content
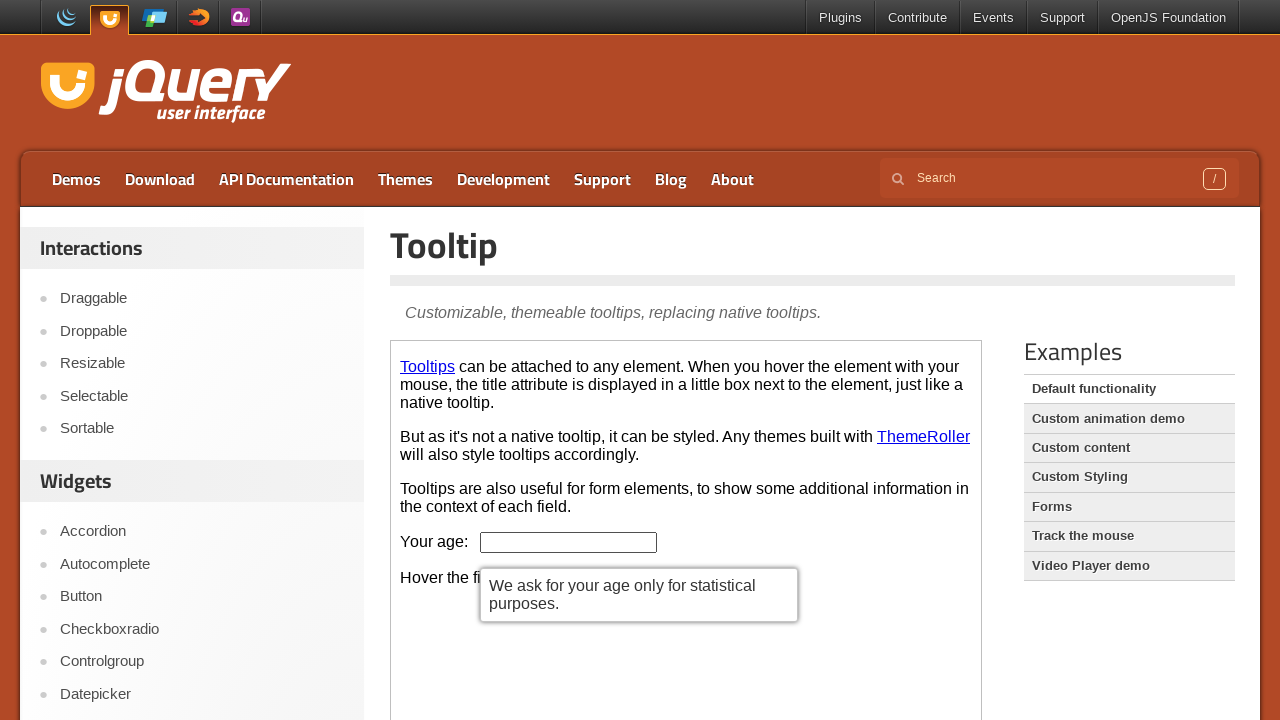

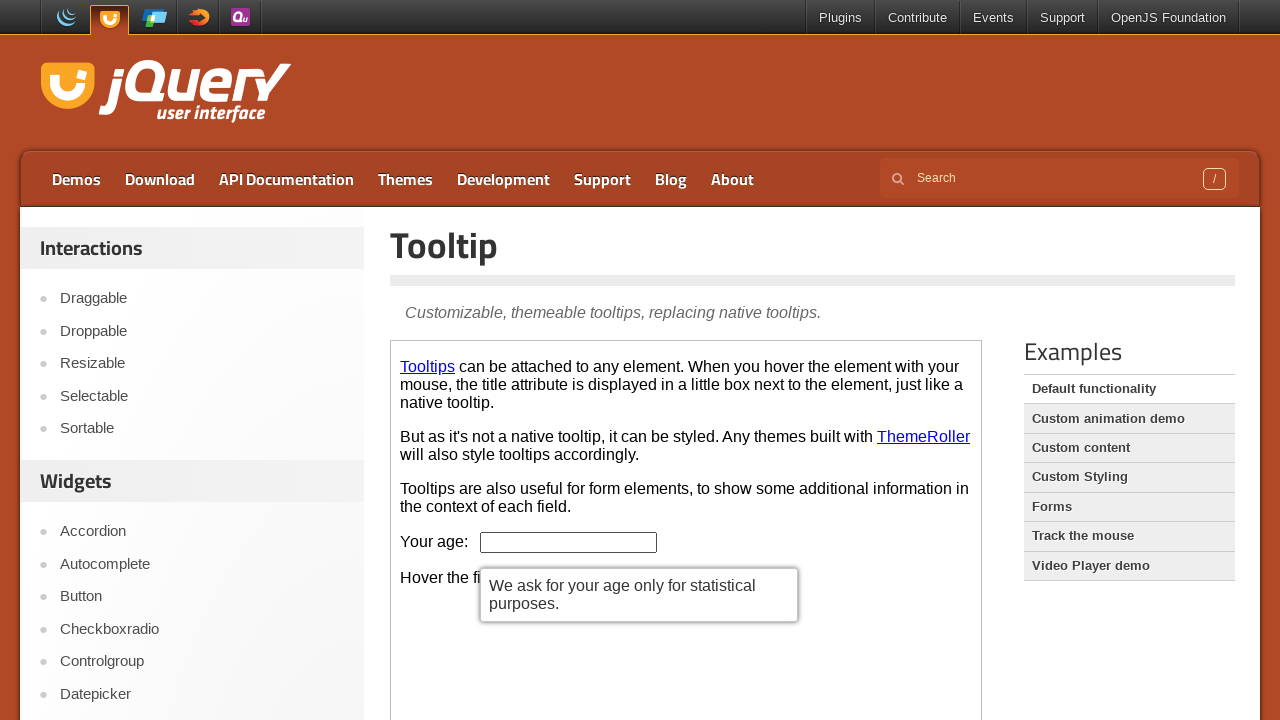